Tests the table filtering functionality by searching for "Rice" in the search field and verifying that all displayed results contain the search term

Starting URL: https://rahulshettyacademy.com/greenkart/#/offers

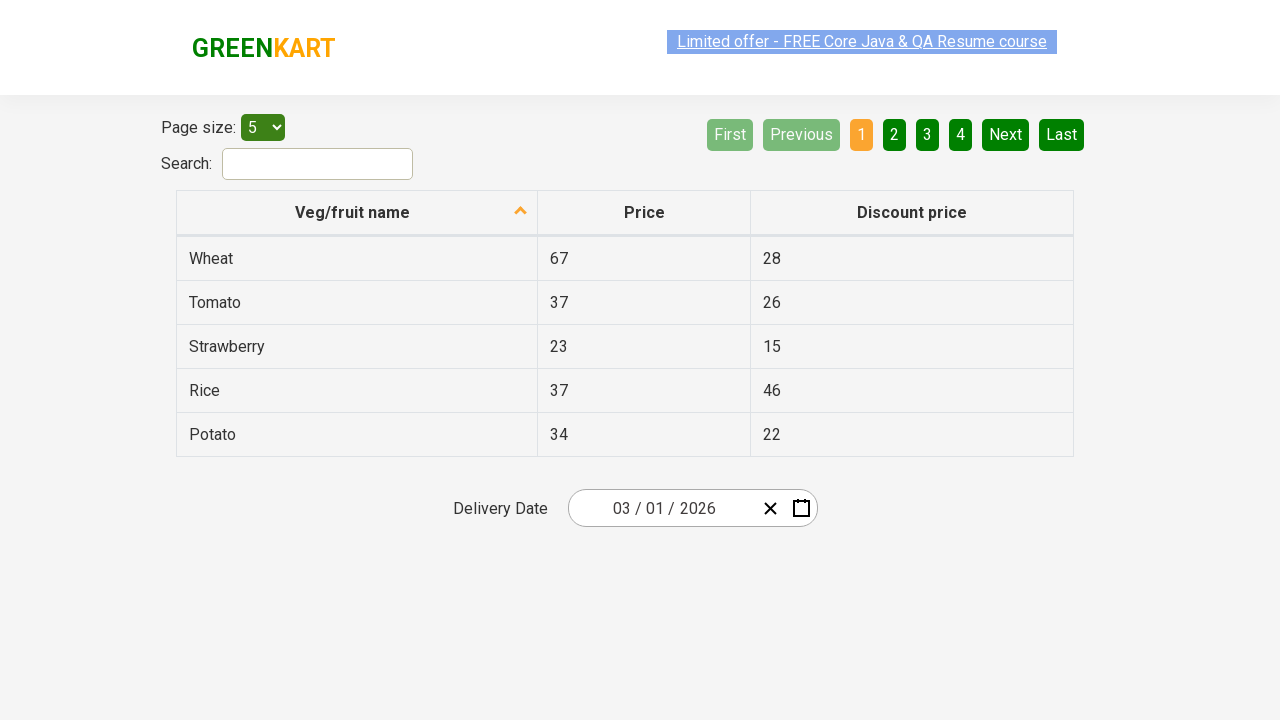

Filled search field with 'Rice' on #search-field
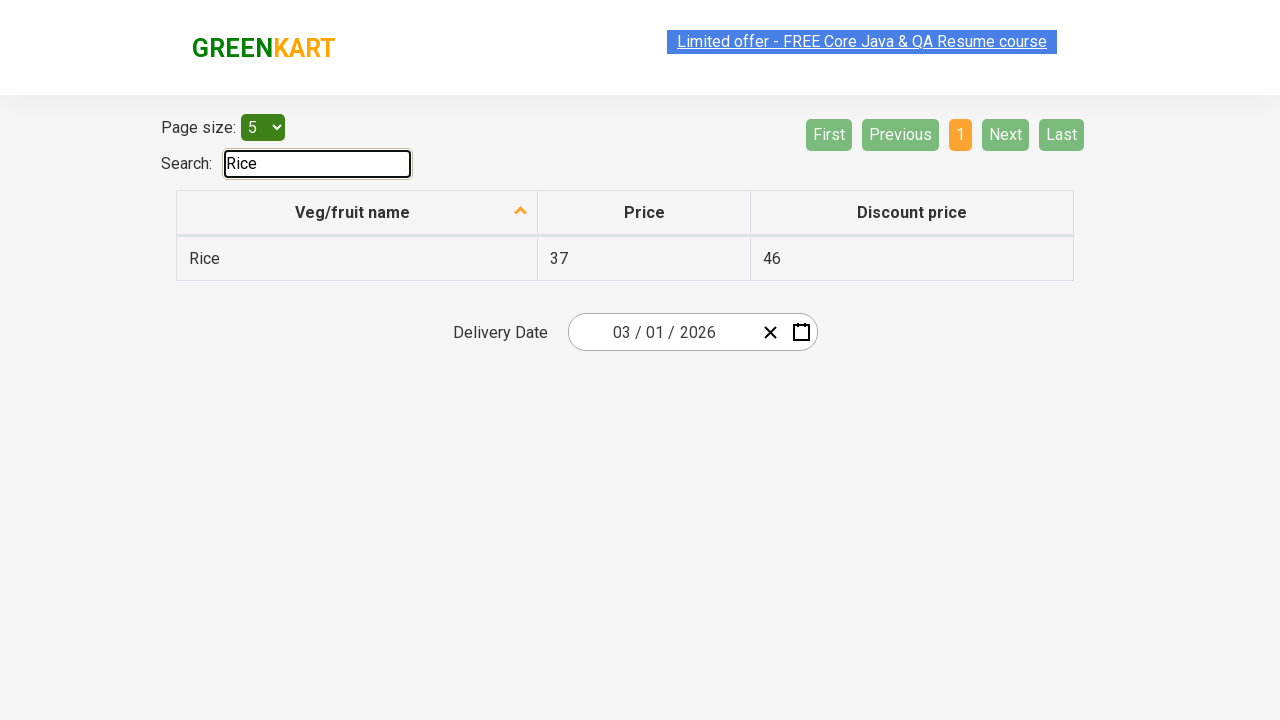

Table filtered and results loaded
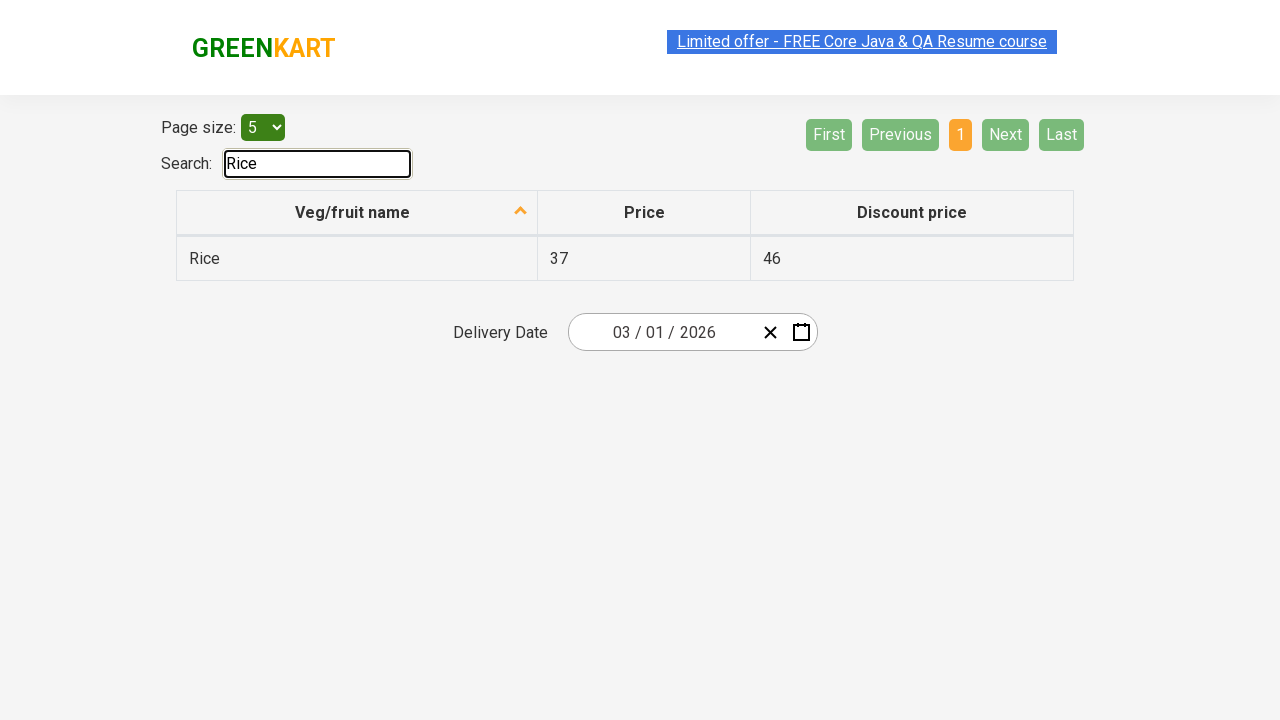

Retrieved all product names from filtered table
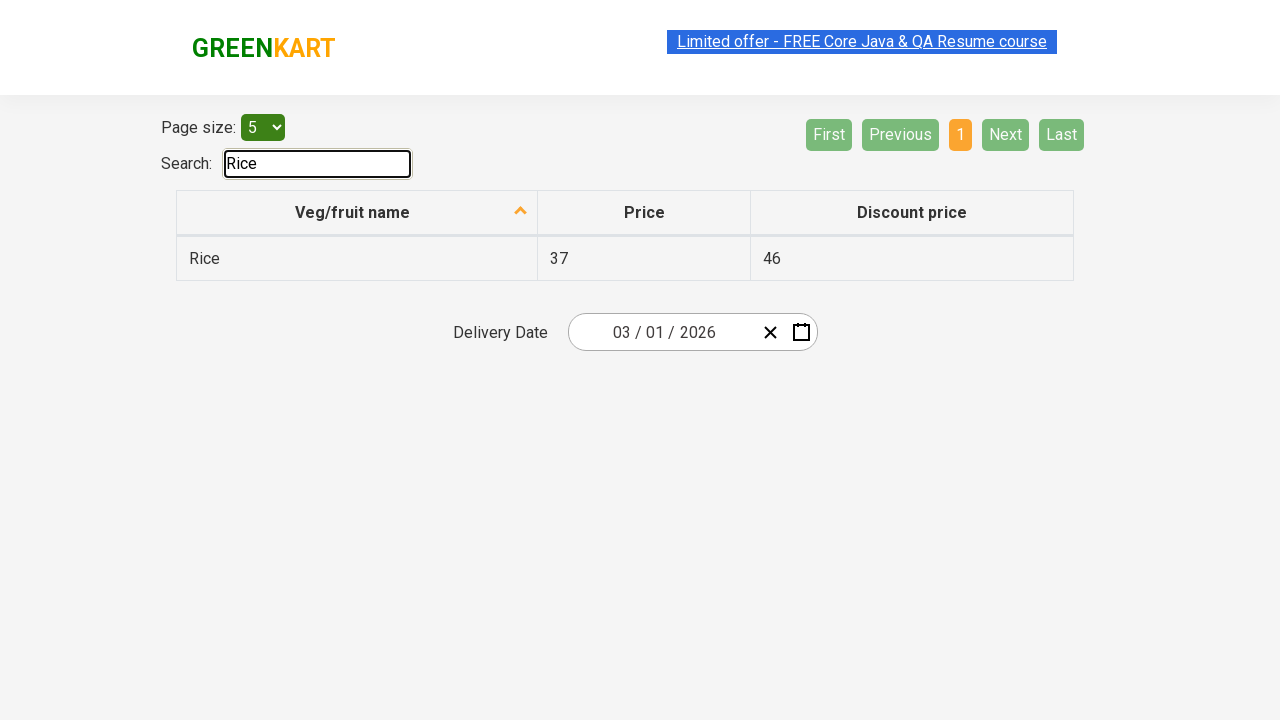

Verified that at least one result is displayed
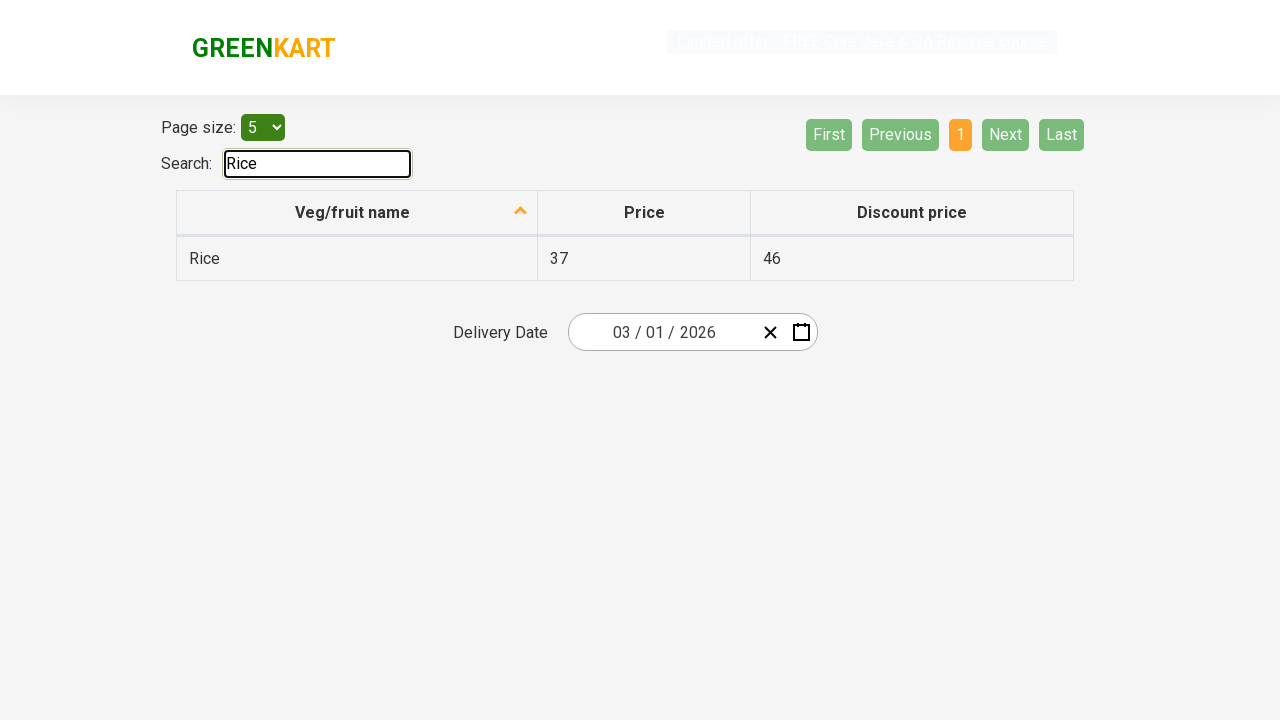

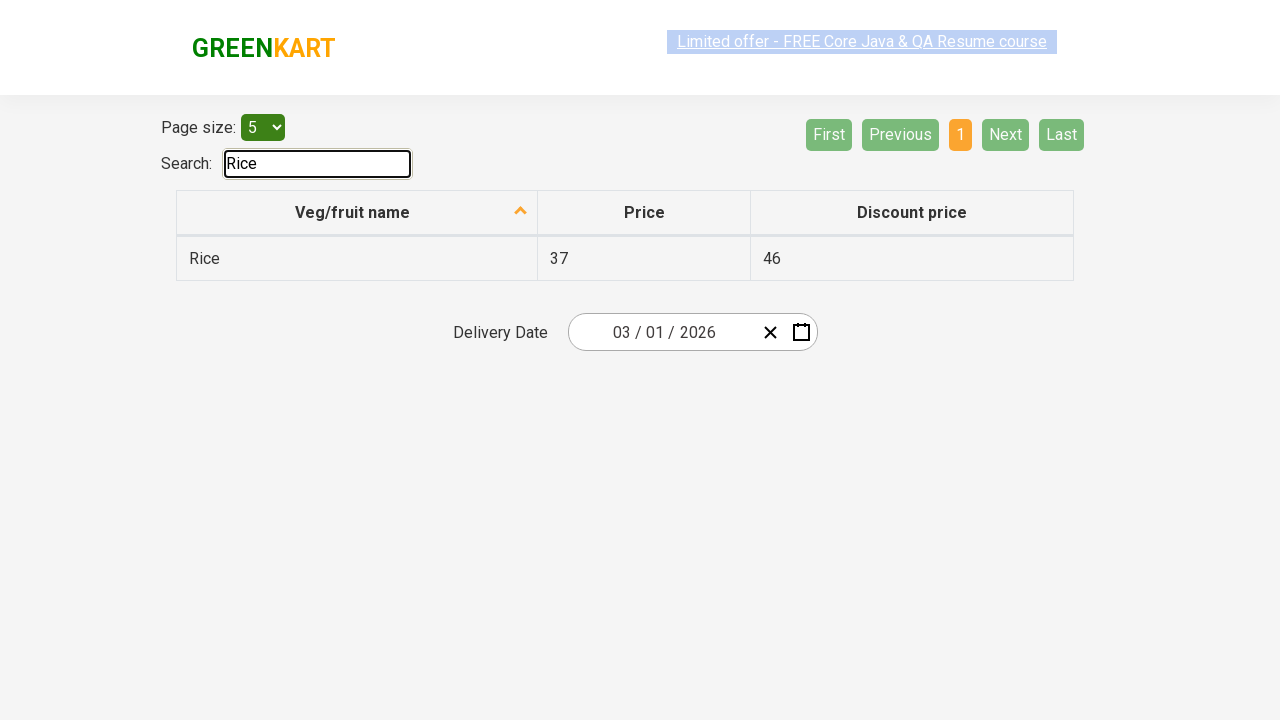